Tests dynamic dropdown/autocomplete functionality by typing a partial country name and selecting "India" from the suggestions list

Starting URL: https://rahulshettyacademy.com/AutomationPractice/

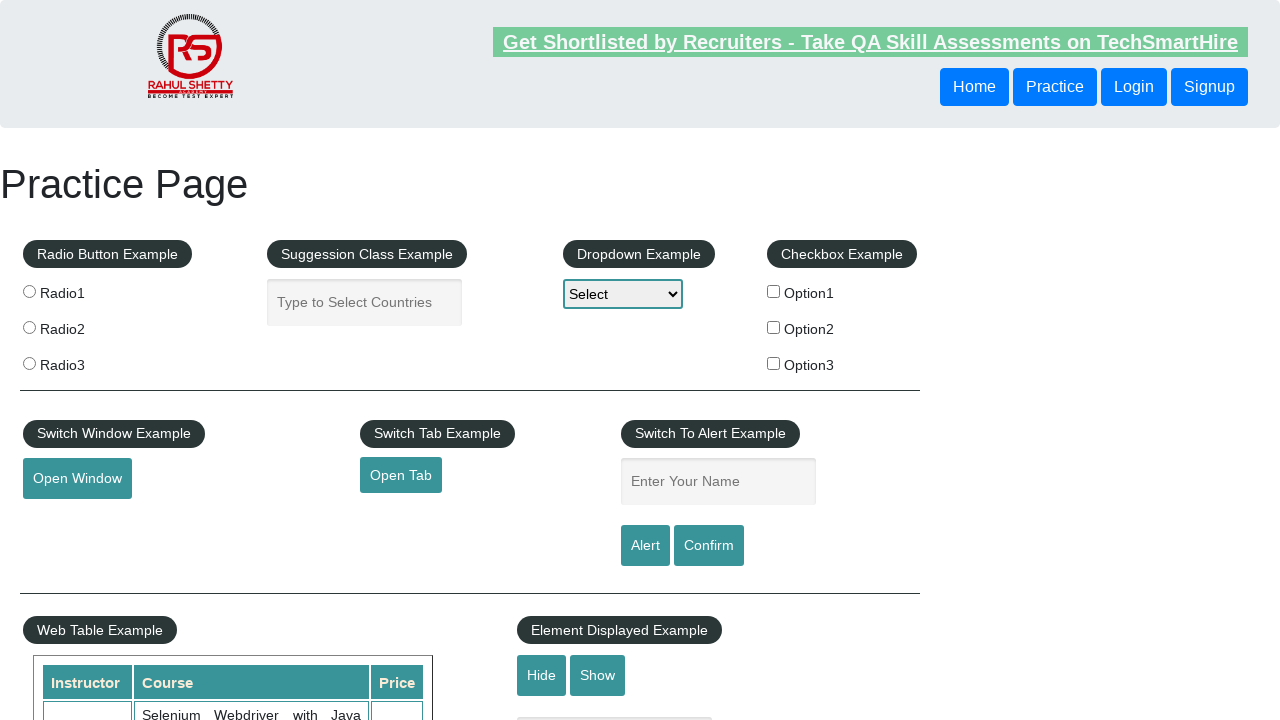

Filled autocomplete field with 'ind' on #autocomplete
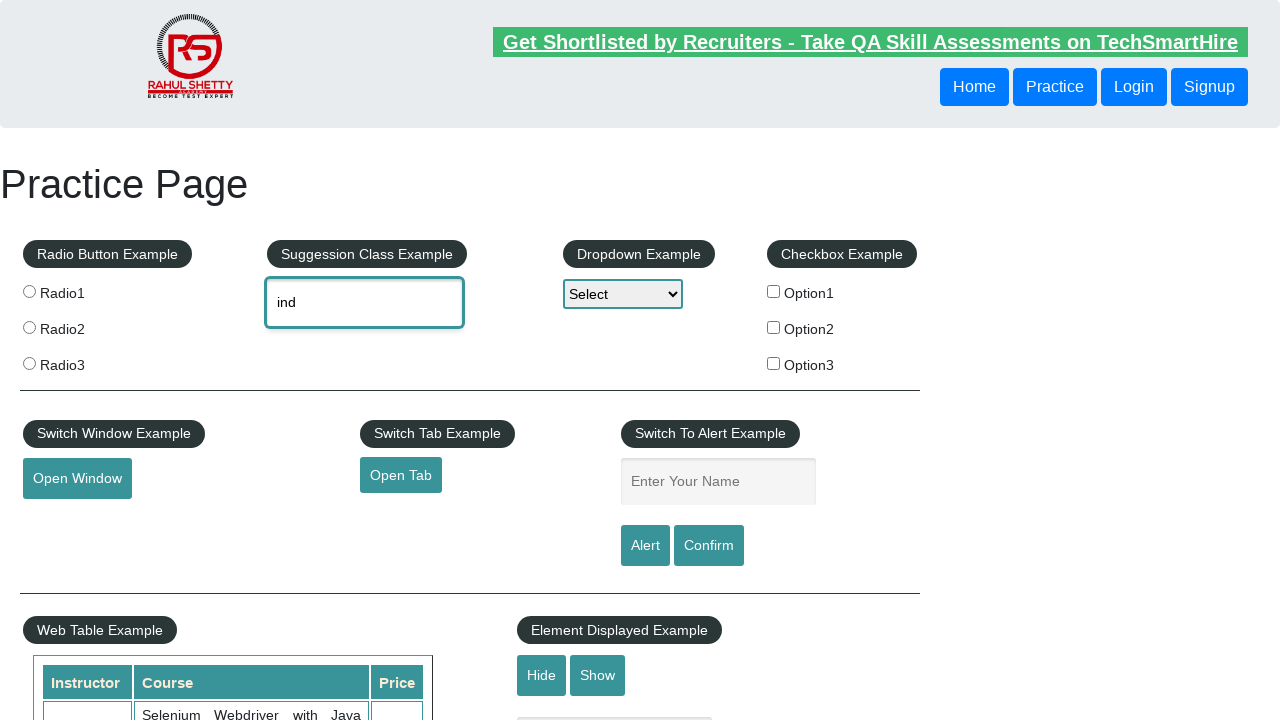

Autocomplete suggestions loaded
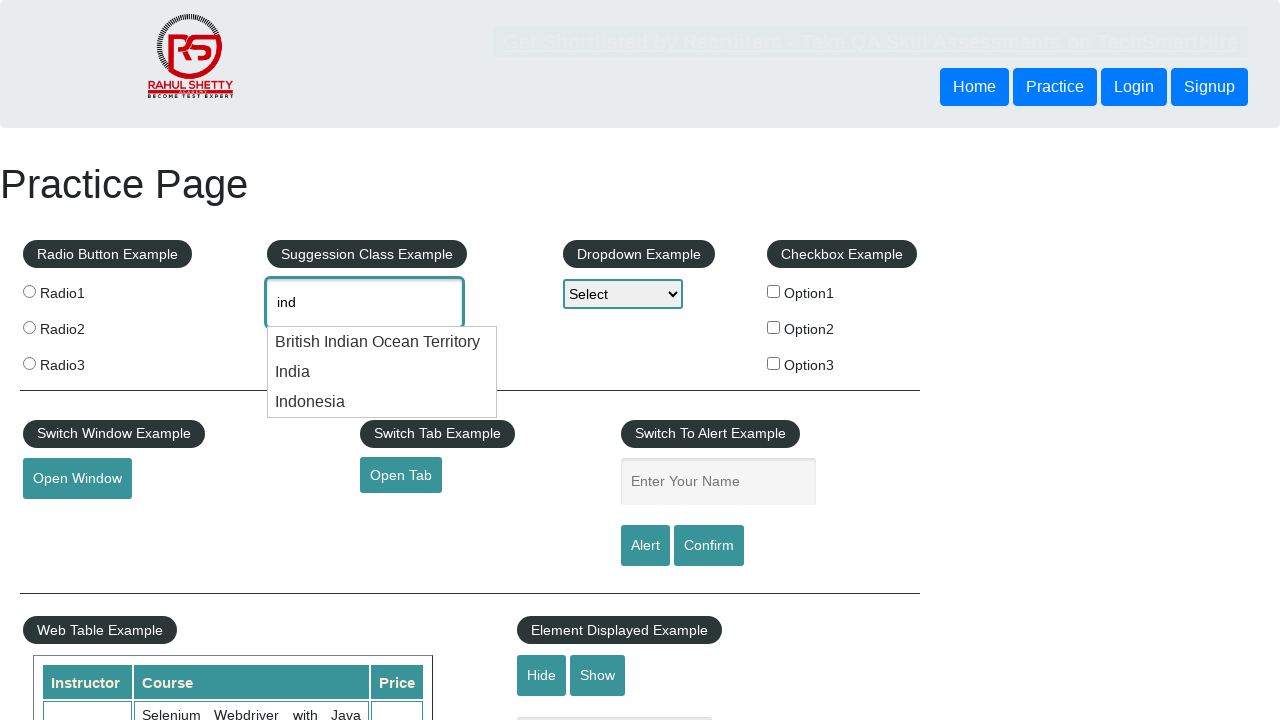

Selected 'India' from dropdown suggestions at (382, 372) on li.ui-menu-item >> nth=1
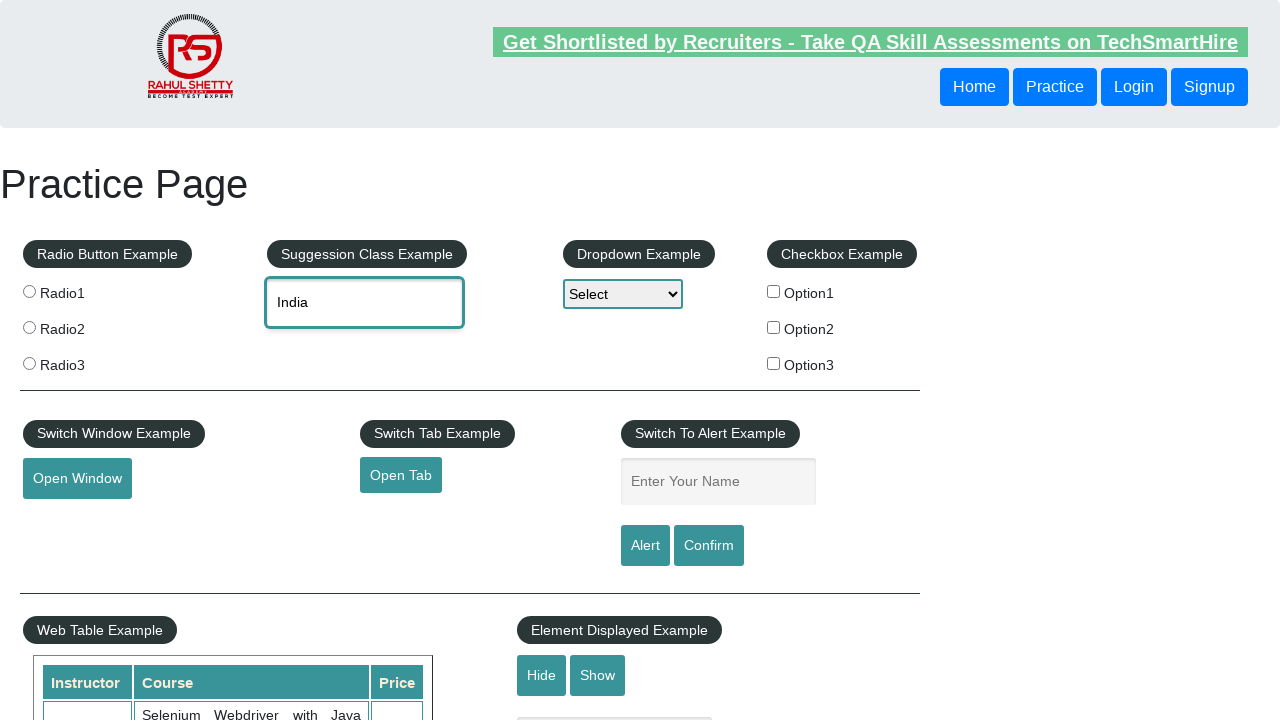

Waited for selection to complete
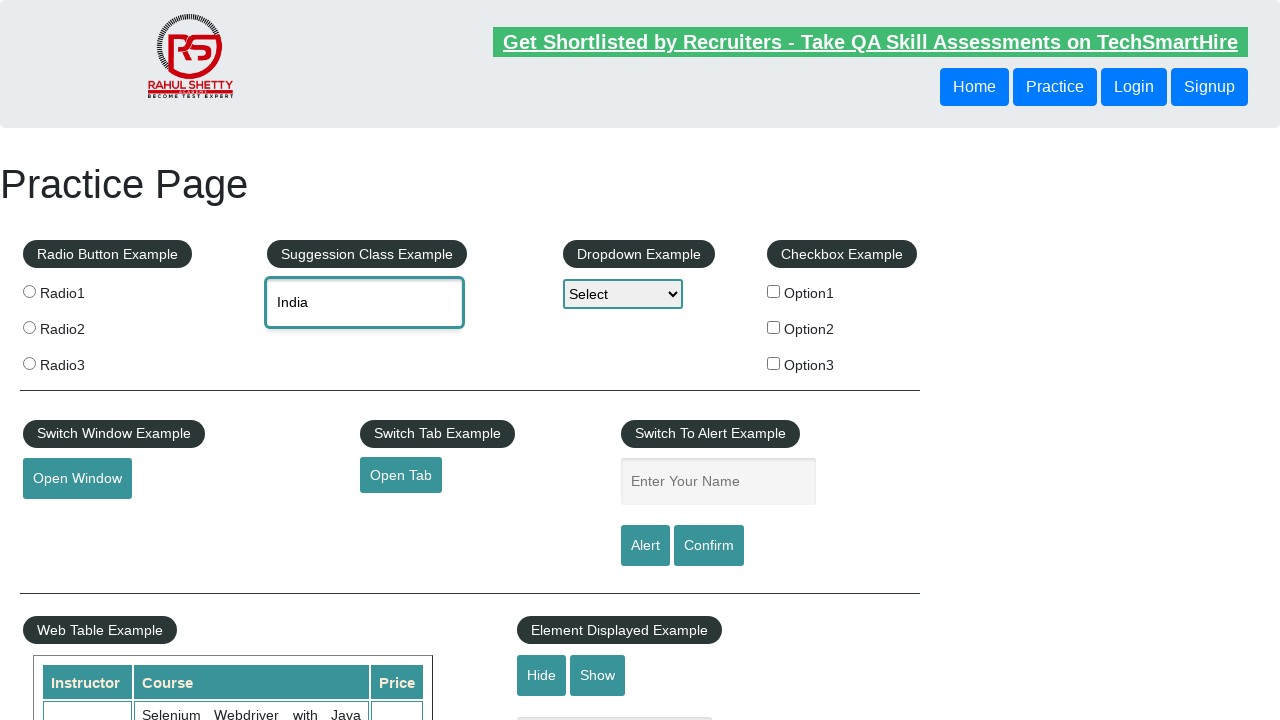

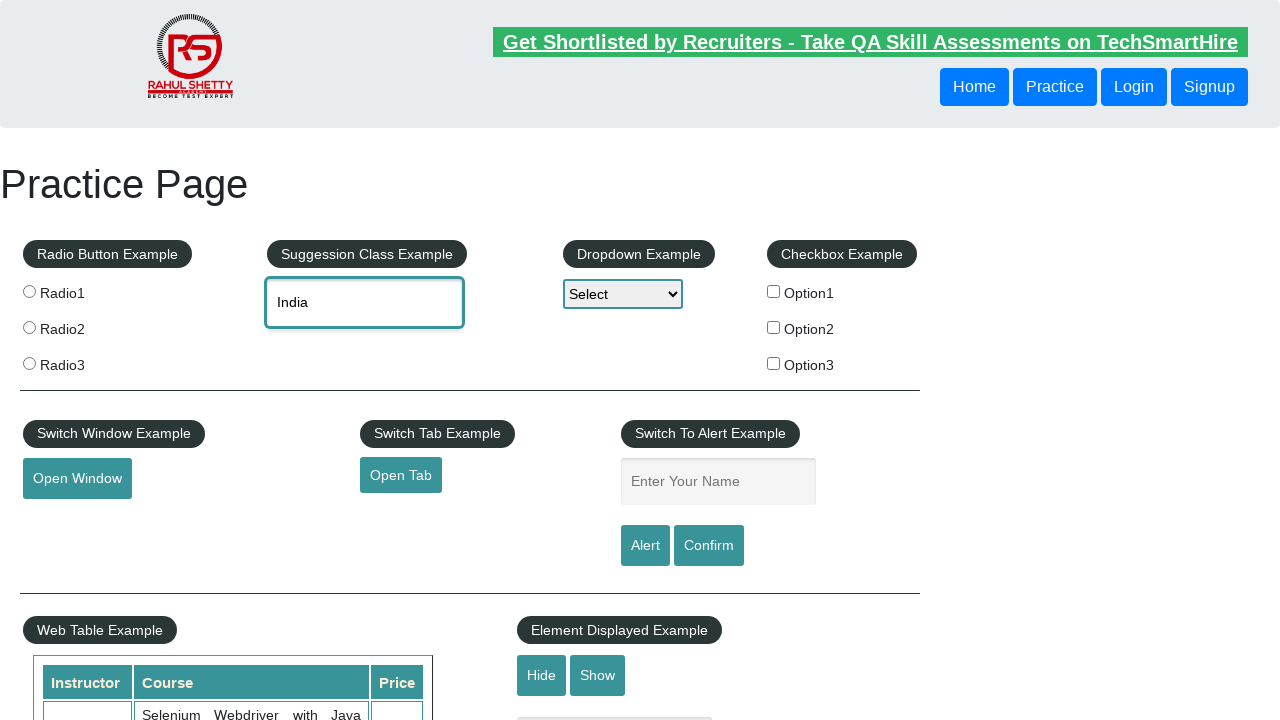